Tests add/remove element functionality by clicking Add Element button twice, deleting one element, and verifying one Delete button remains

Starting URL: http://the-internet.herokuapp.com/add_remove_elements/

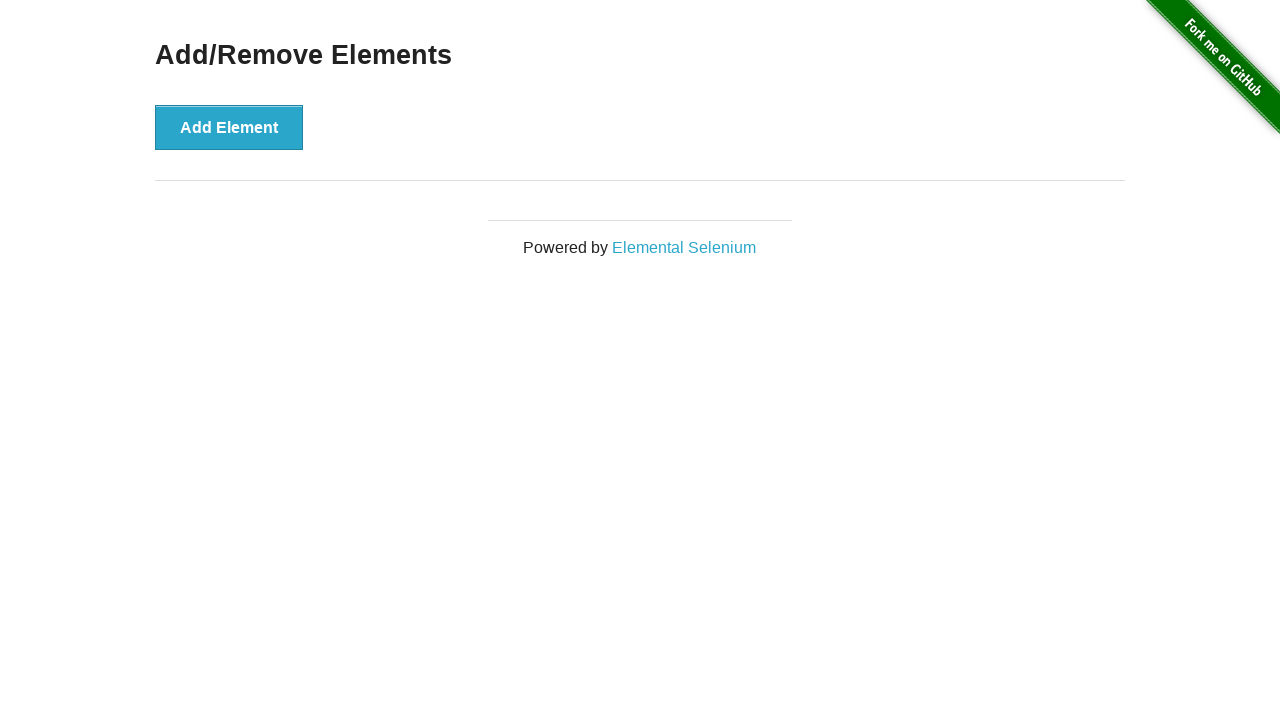

Navigated to add/remove elements page
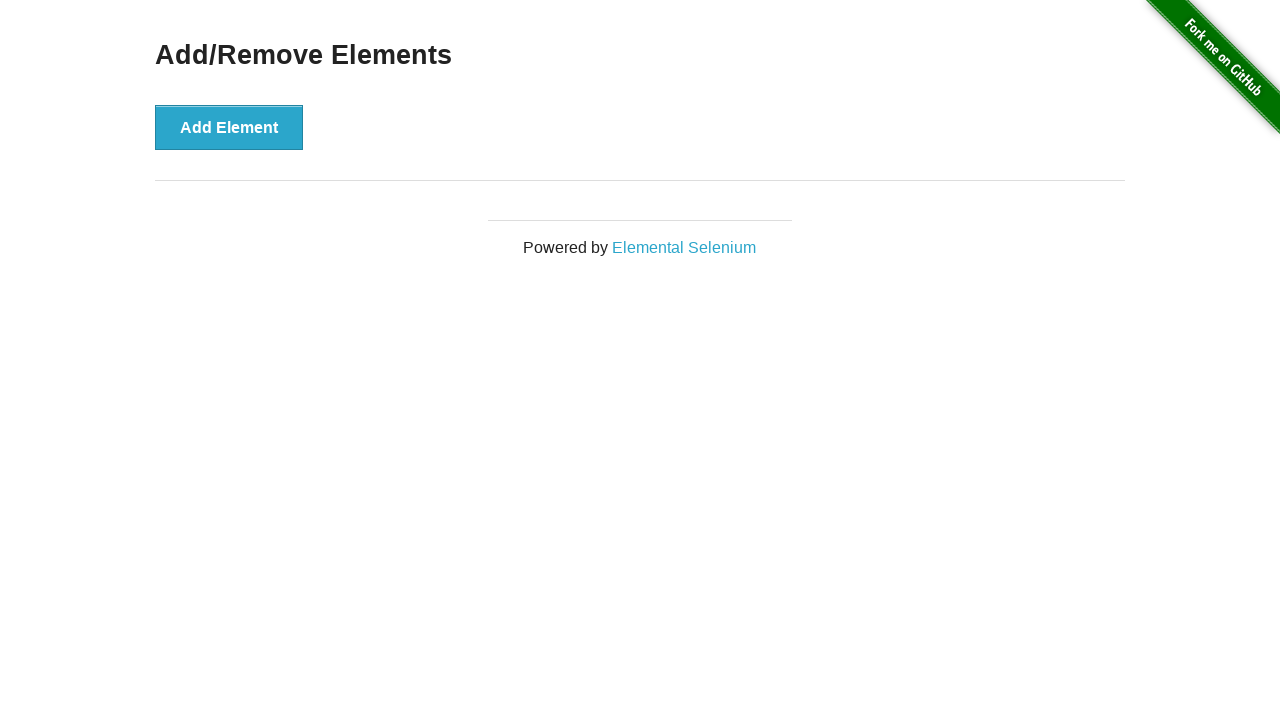

Clicked Add Element button first time at (229, 127) on xpath=//button[text()='Add Element']
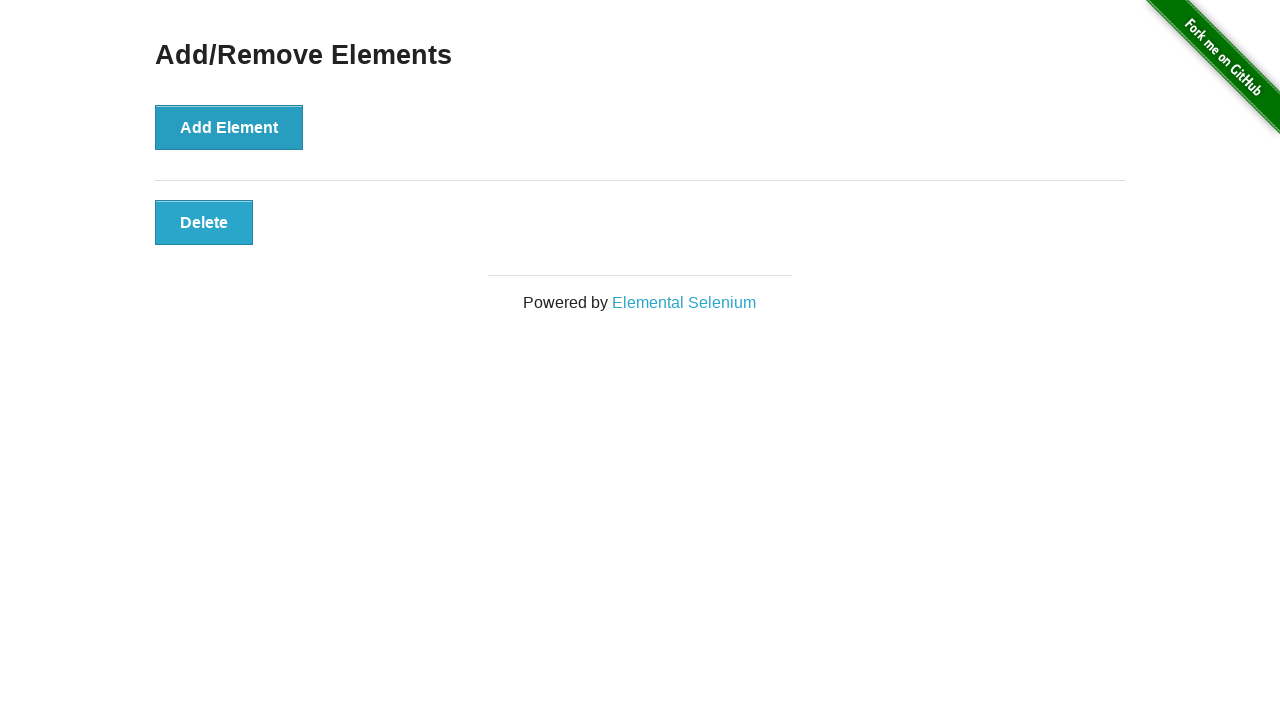

Clicked Add Element button second time at (229, 127) on xpath=//button[text()='Add Element']
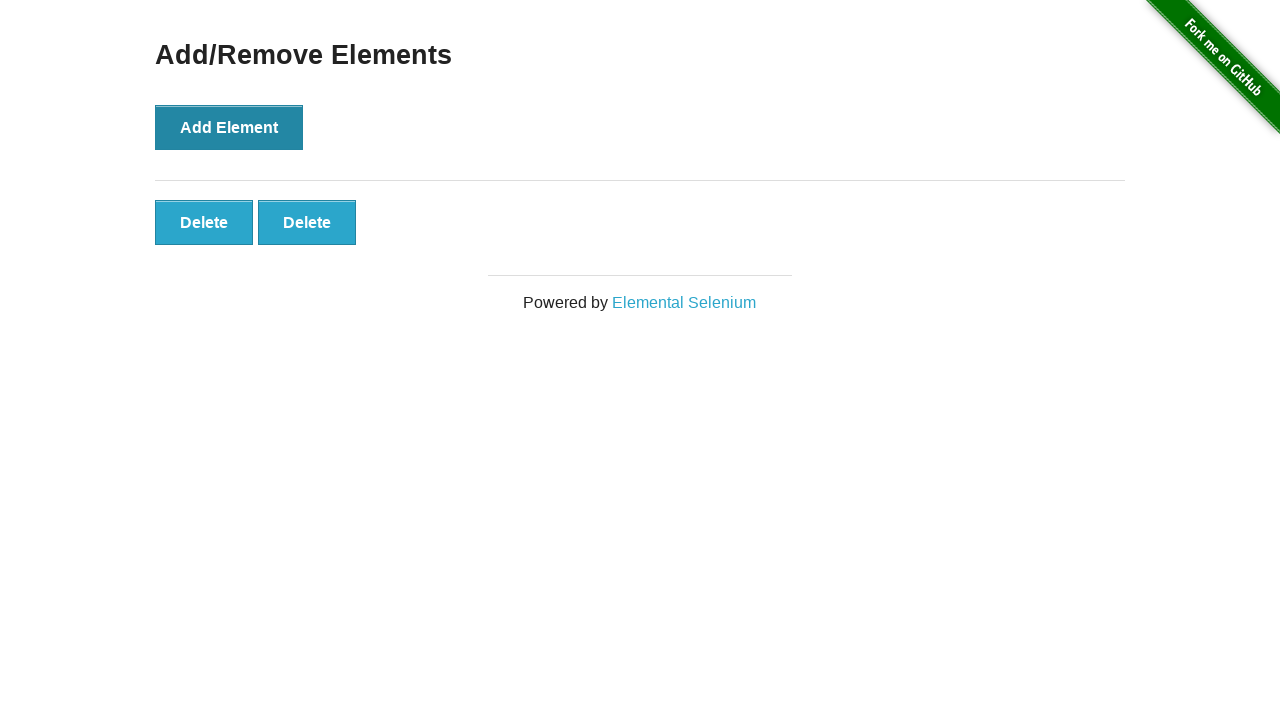

Clicked second Delete button to remove an element at (307, 222) on xpath=//button[text()='Delete'] >> nth=1
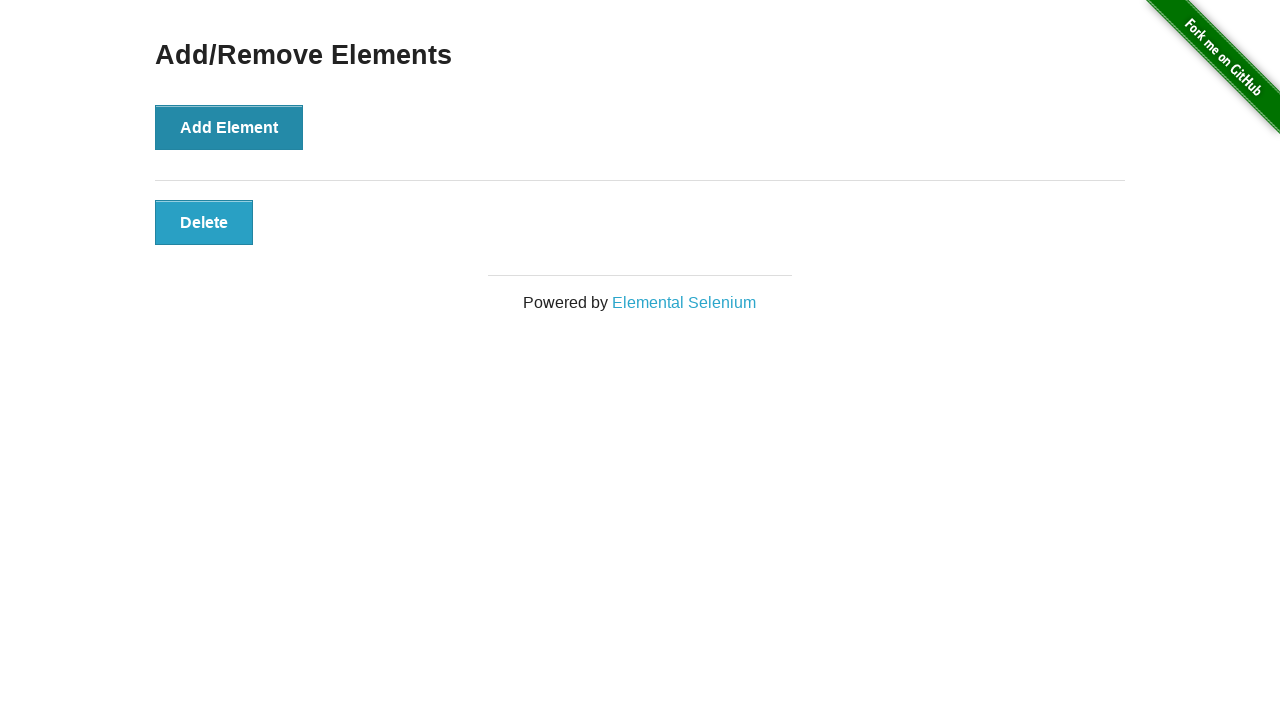

Verified that exactly one Delete button remains
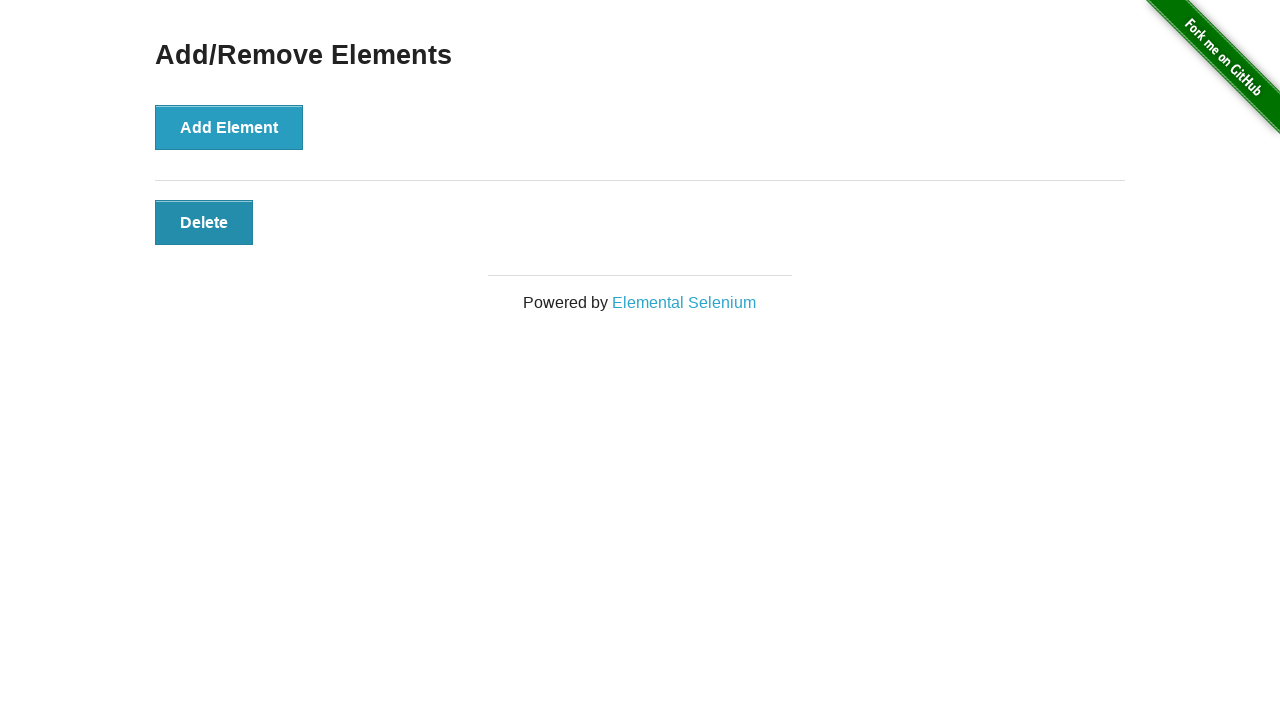

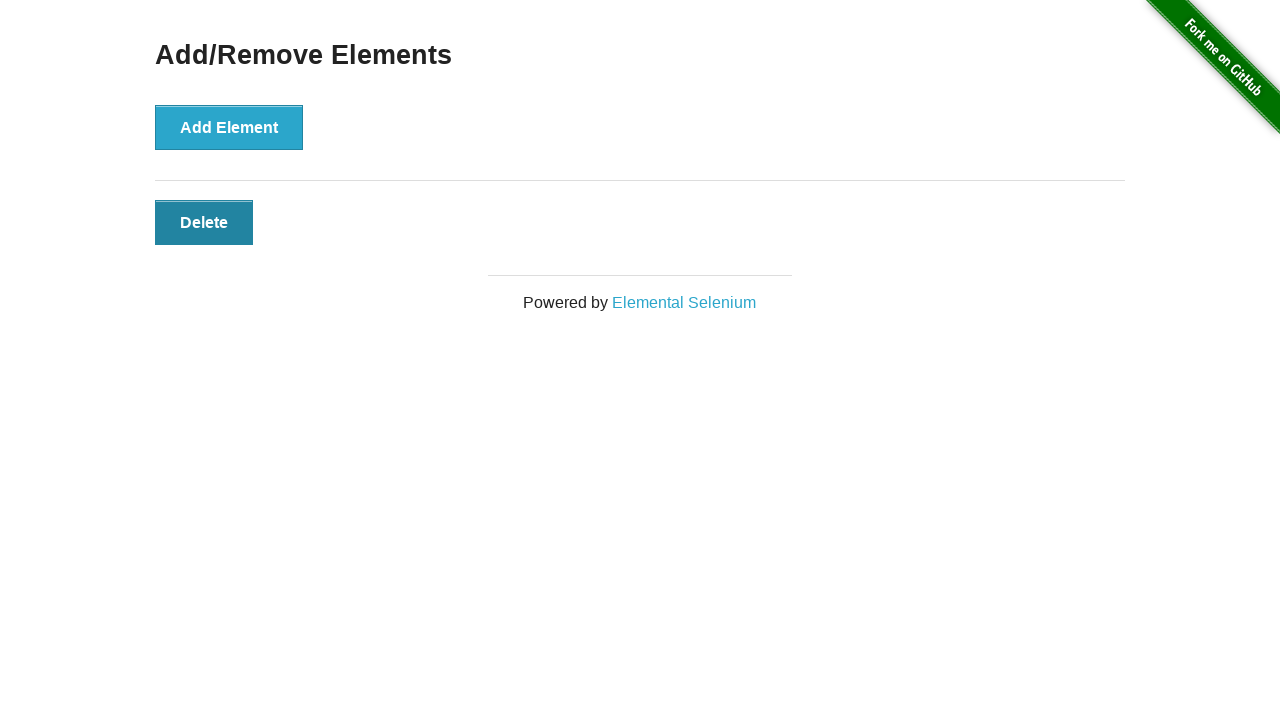